Verifies that table data in the second column is displayed and can be accessed on the offers page

Starting URL: https://rahulshettyacademy.com/seleniumPractise/#/offers

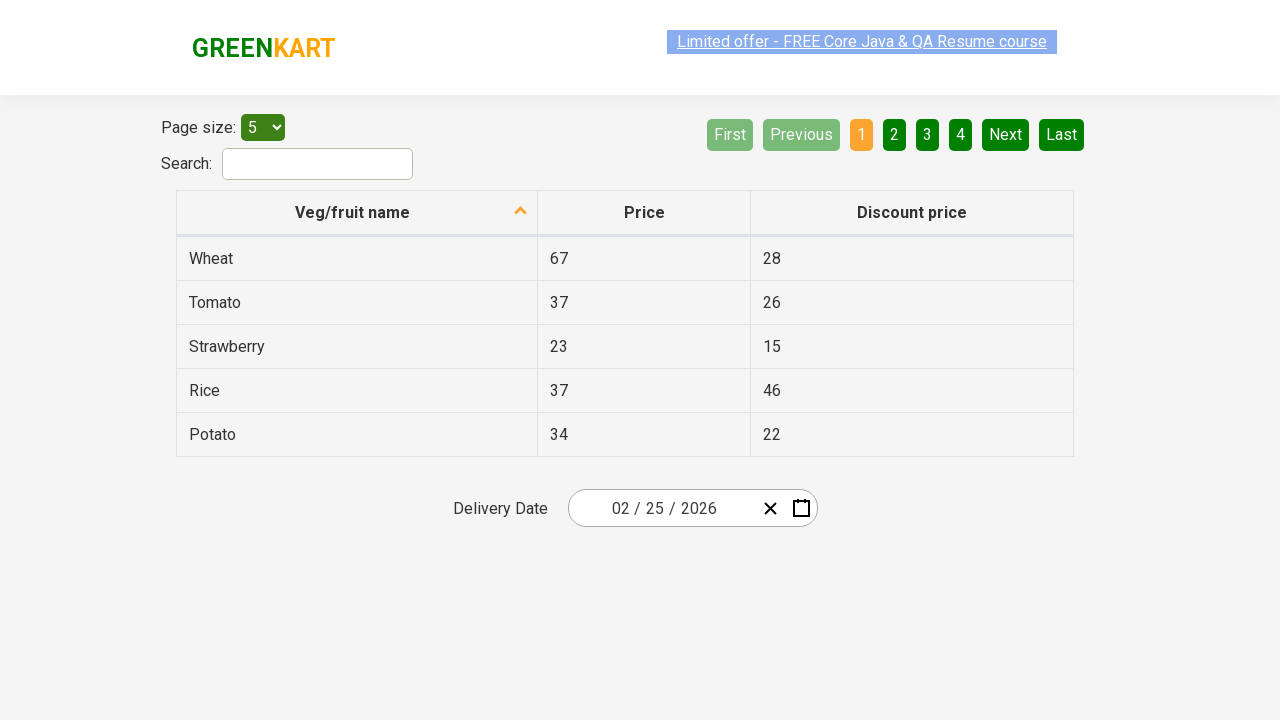

Navigated to offers page
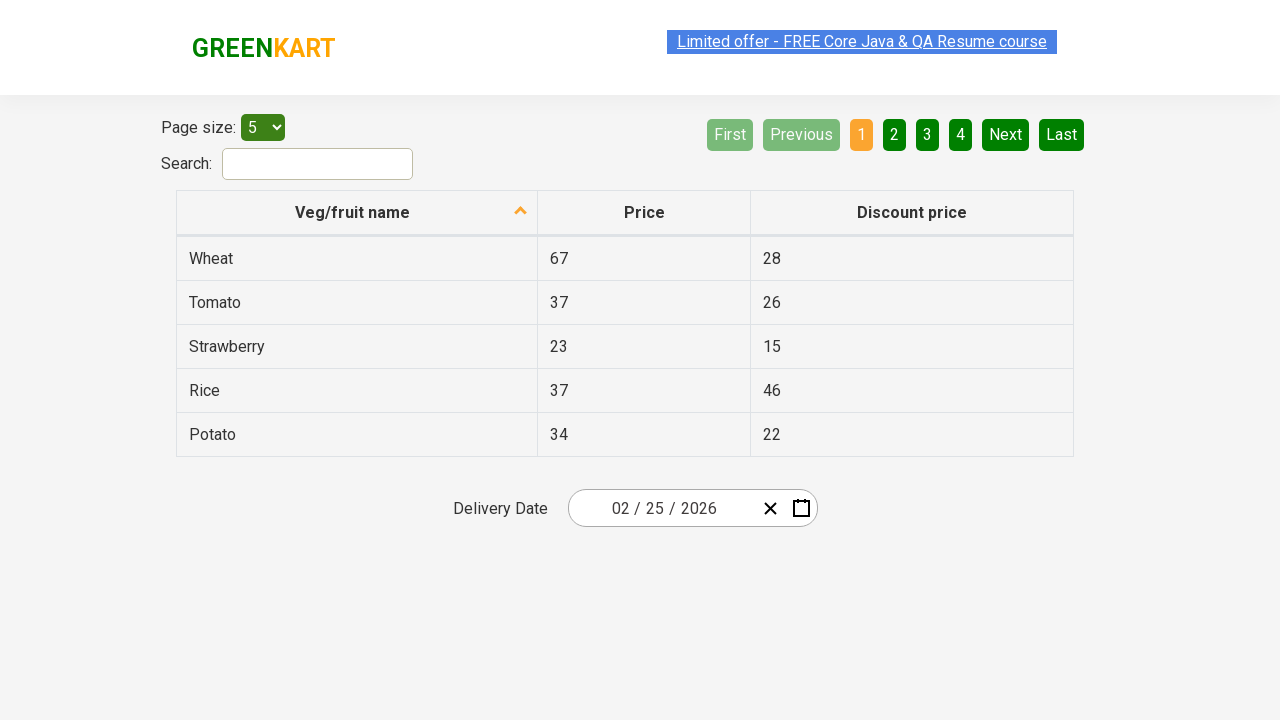

Table second column loaded and is visible
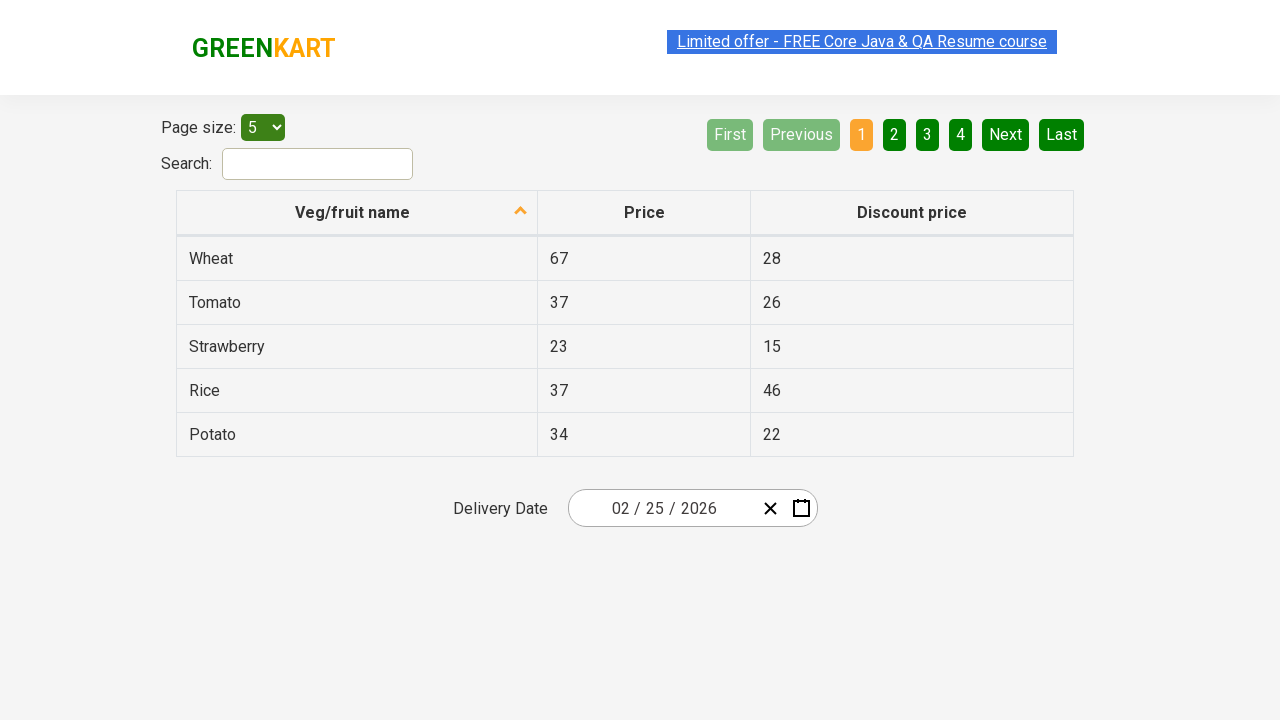

Retrieved all elements from second column - found 5 items
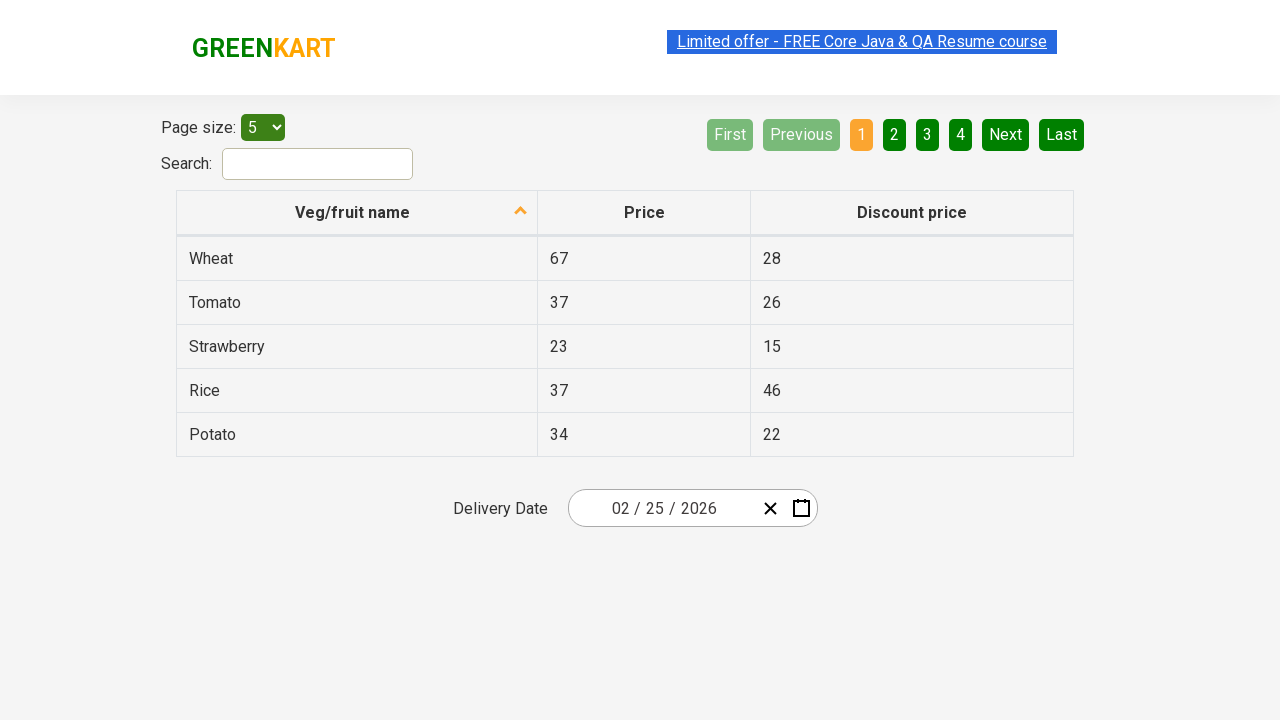

Verified that second column contains table data
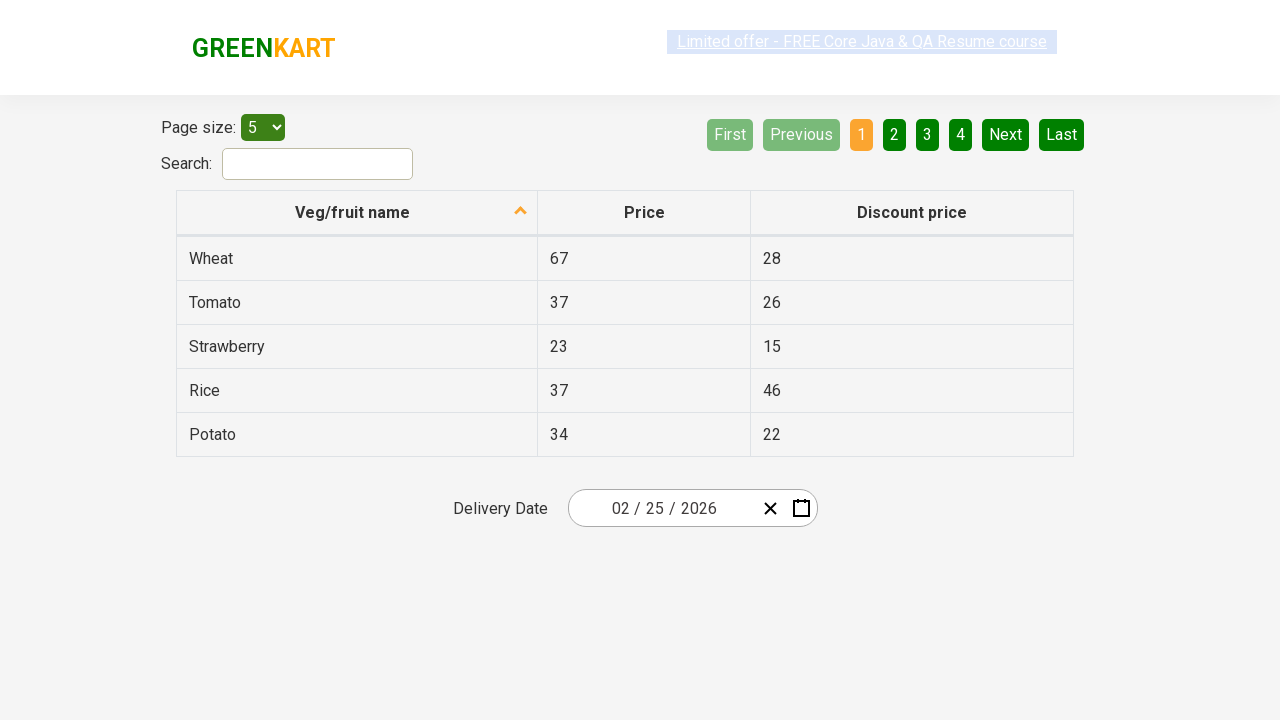

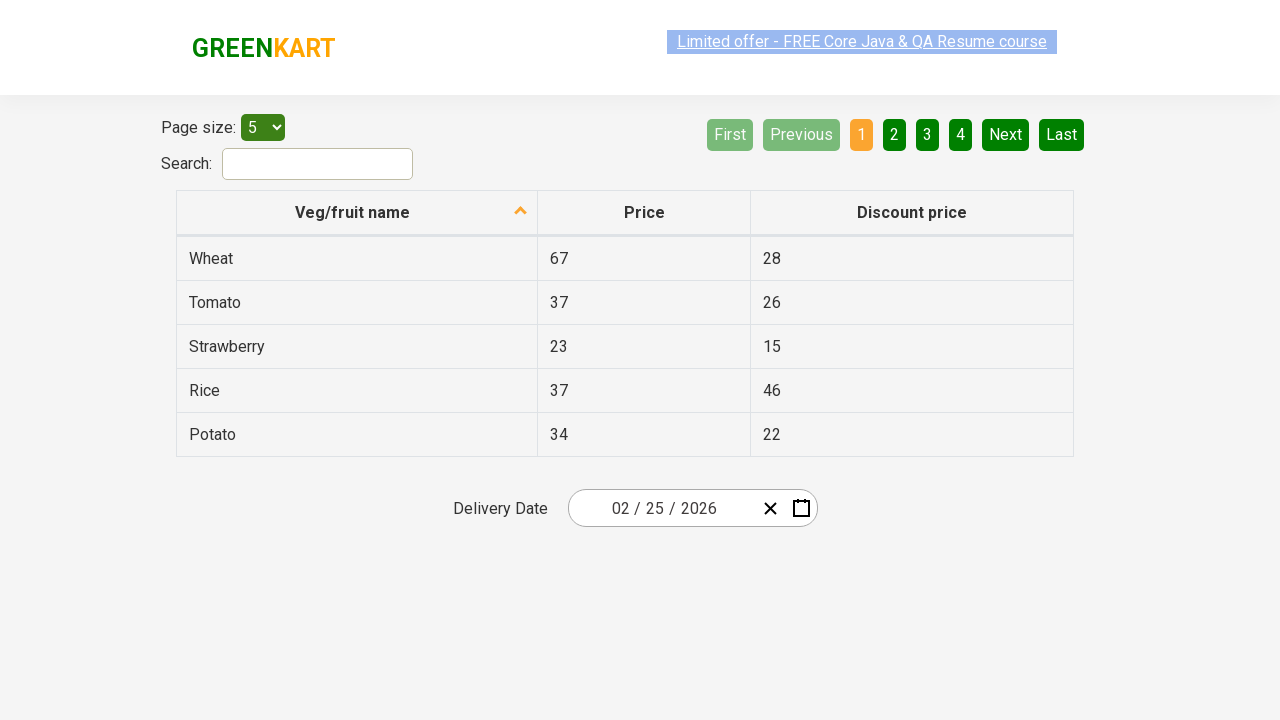